Verifies the page title of Flipkart homepage by navigating to the site and checking the title matches expected value

Starting URL: https://www.flipkart.com/

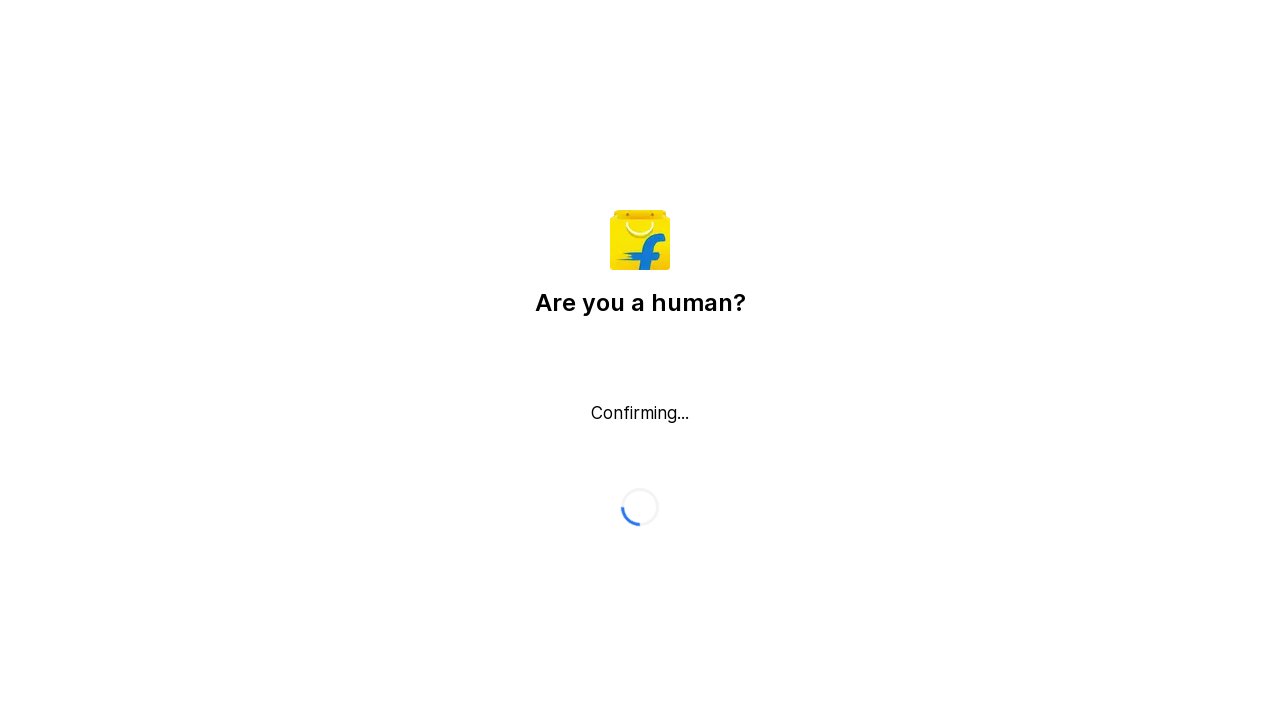

Retrieved page title from Flipkart homepage
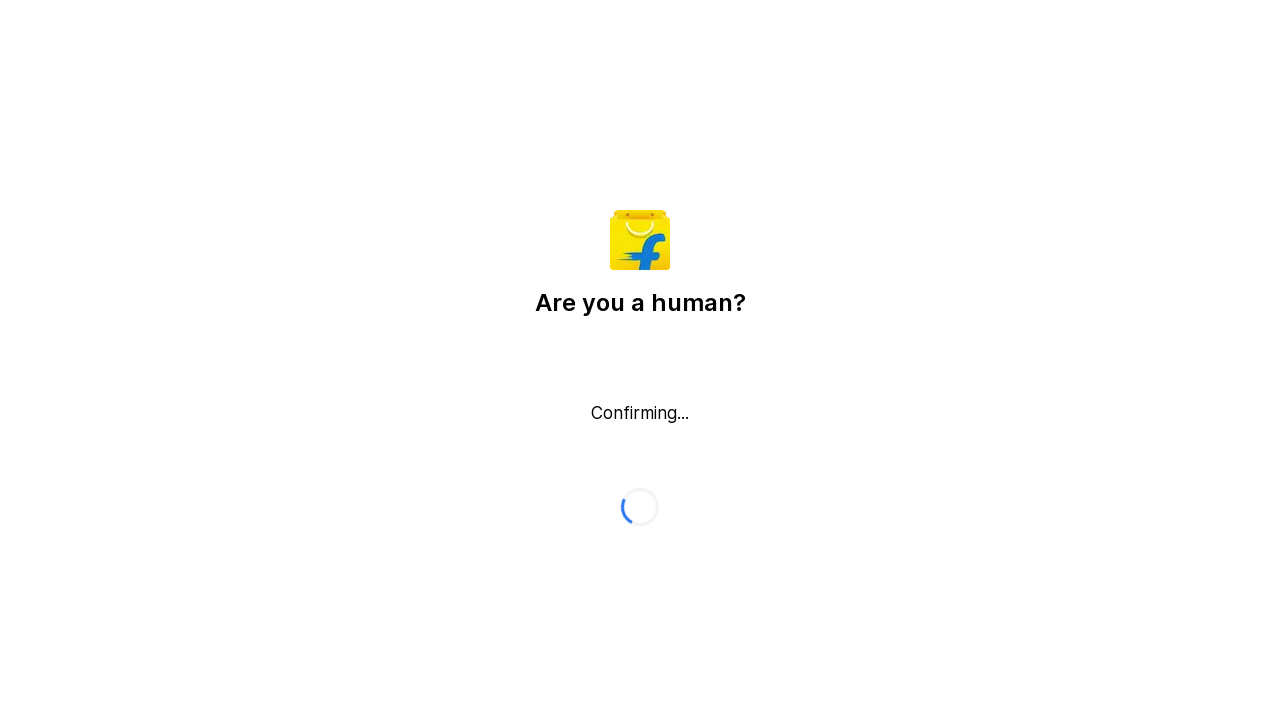

Printed actual title: Flipkart reCAPTCHA
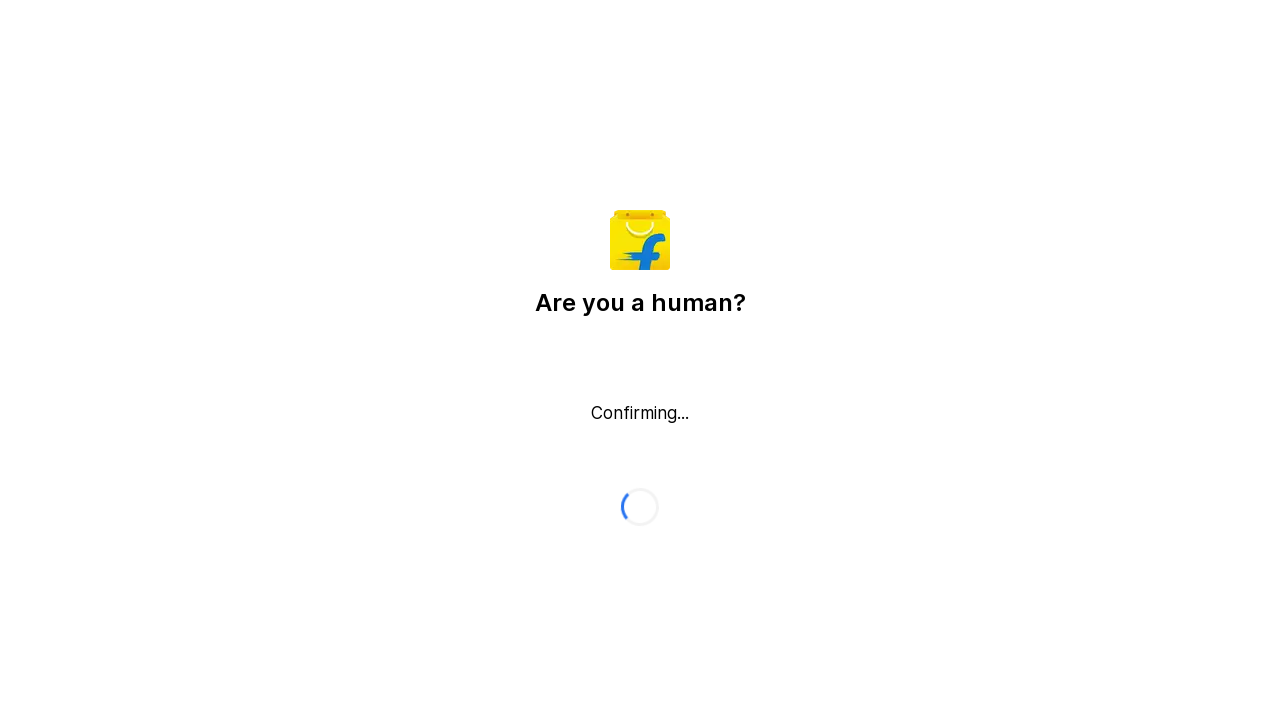

Title verification failed - expected 'Flipkart' but got 'Flipkart reCAPTCHA'
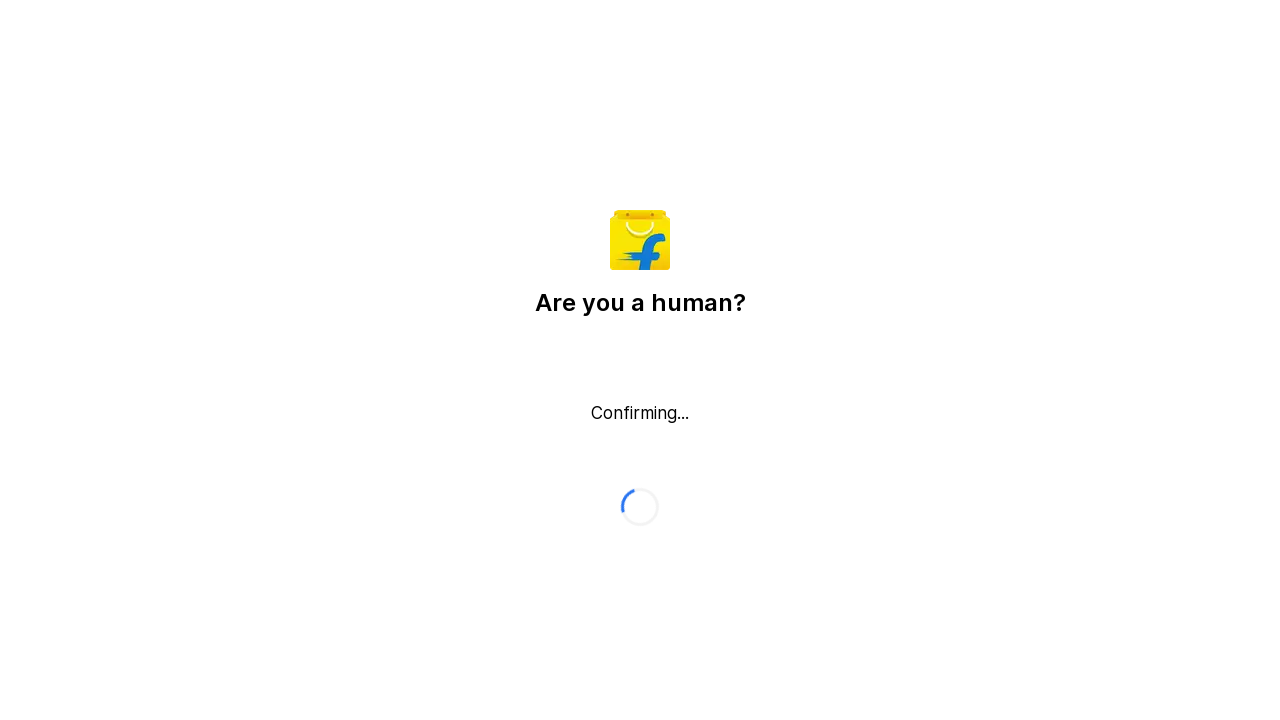

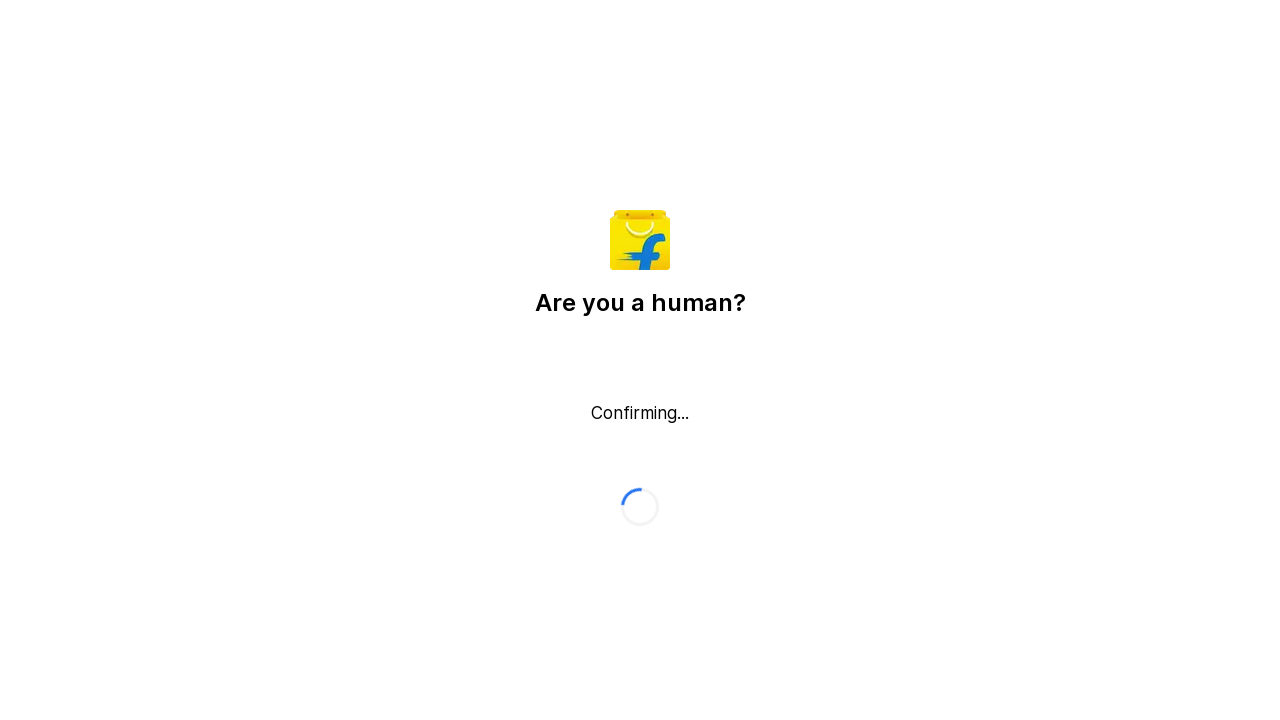